Navigates to Kohls website and browses to a category by clicking "Shop by Category" and selecting a category item from the navigation menu

Starting URL: https://www.kohls.com/

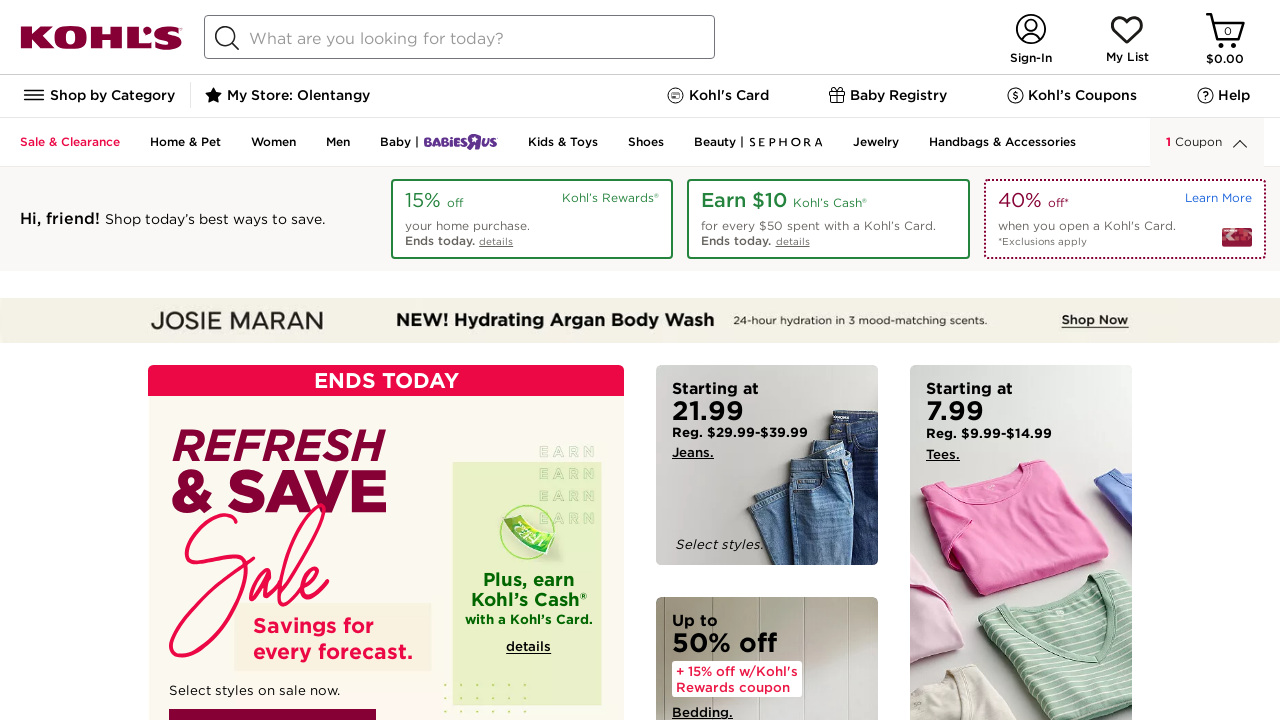

Clicked on 'Shop by Category' menu at (110, 95) on xpath=//span[text()='Shop by Category']
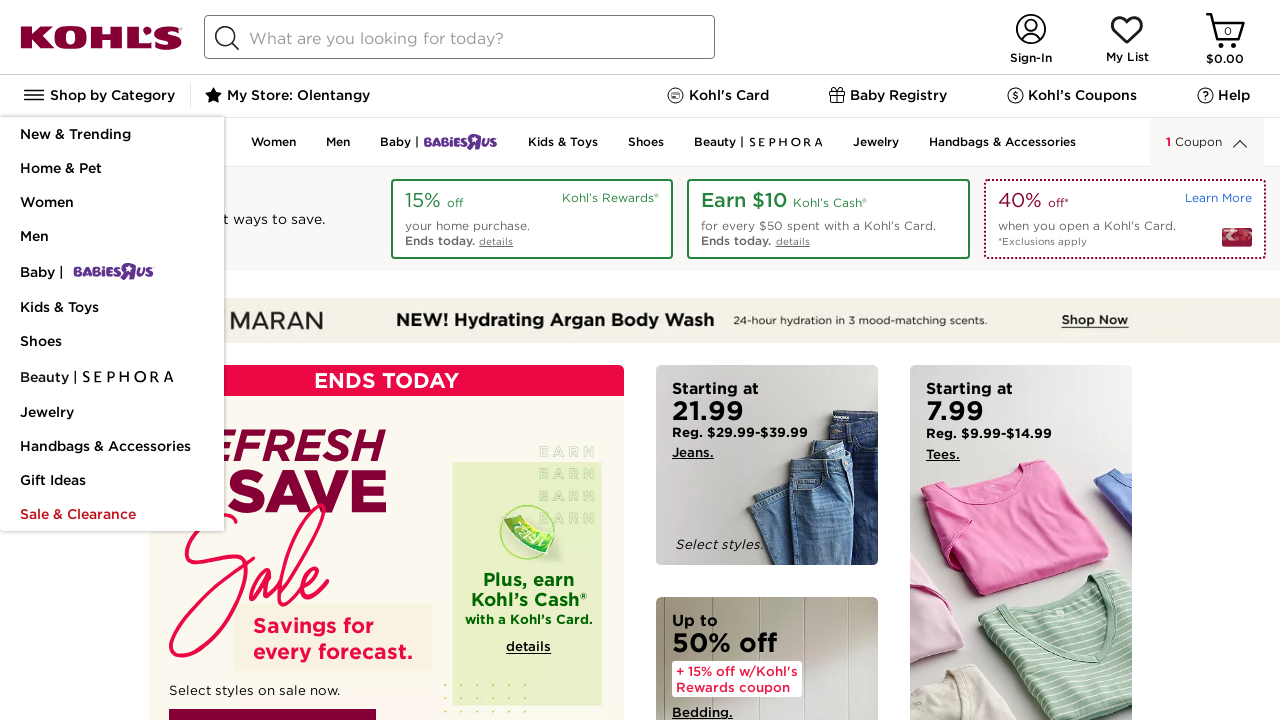

Clicked on the 10th navigation item category (Boots) at (112, 446) on (//a[@class='navigation-item-link'])[10]
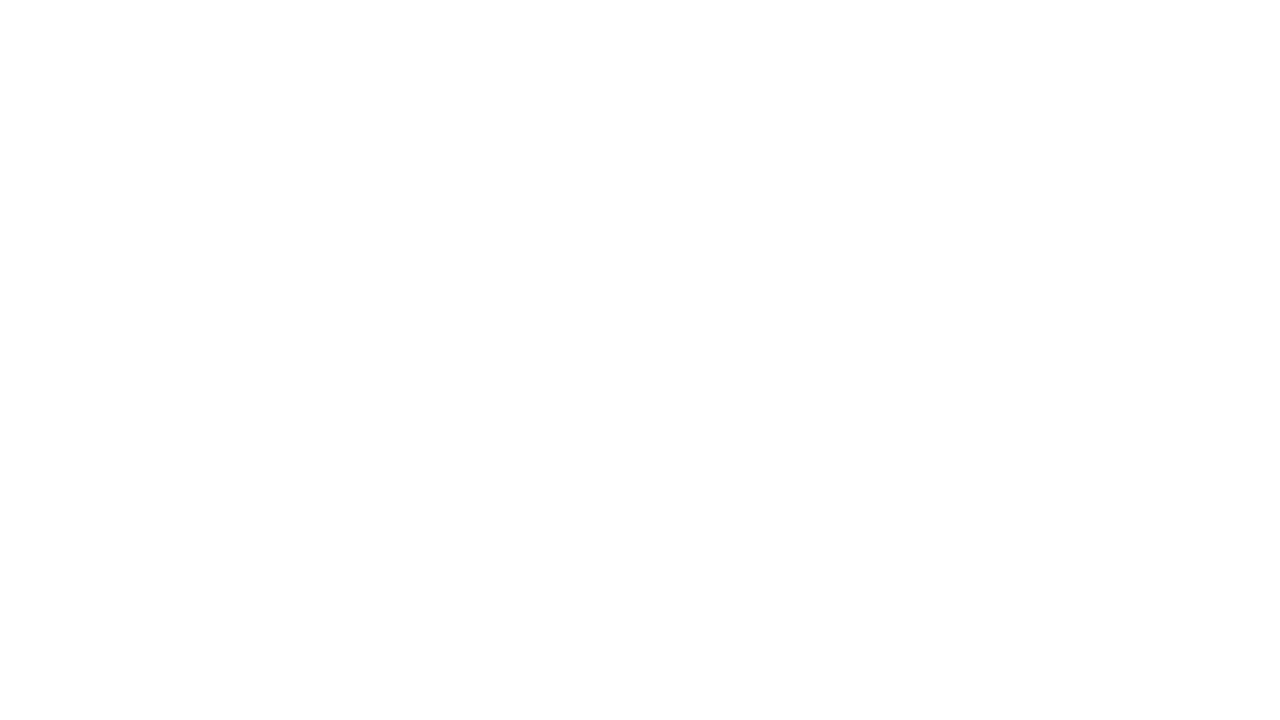

Category page loaded successfully
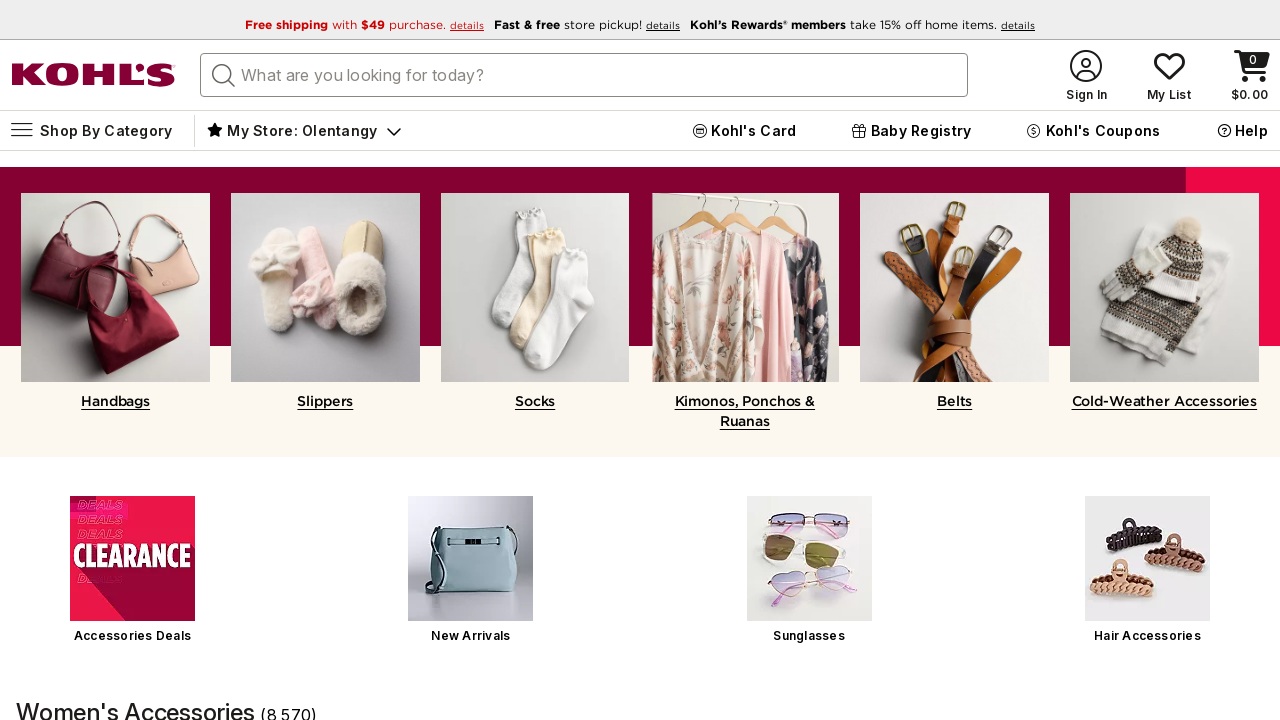

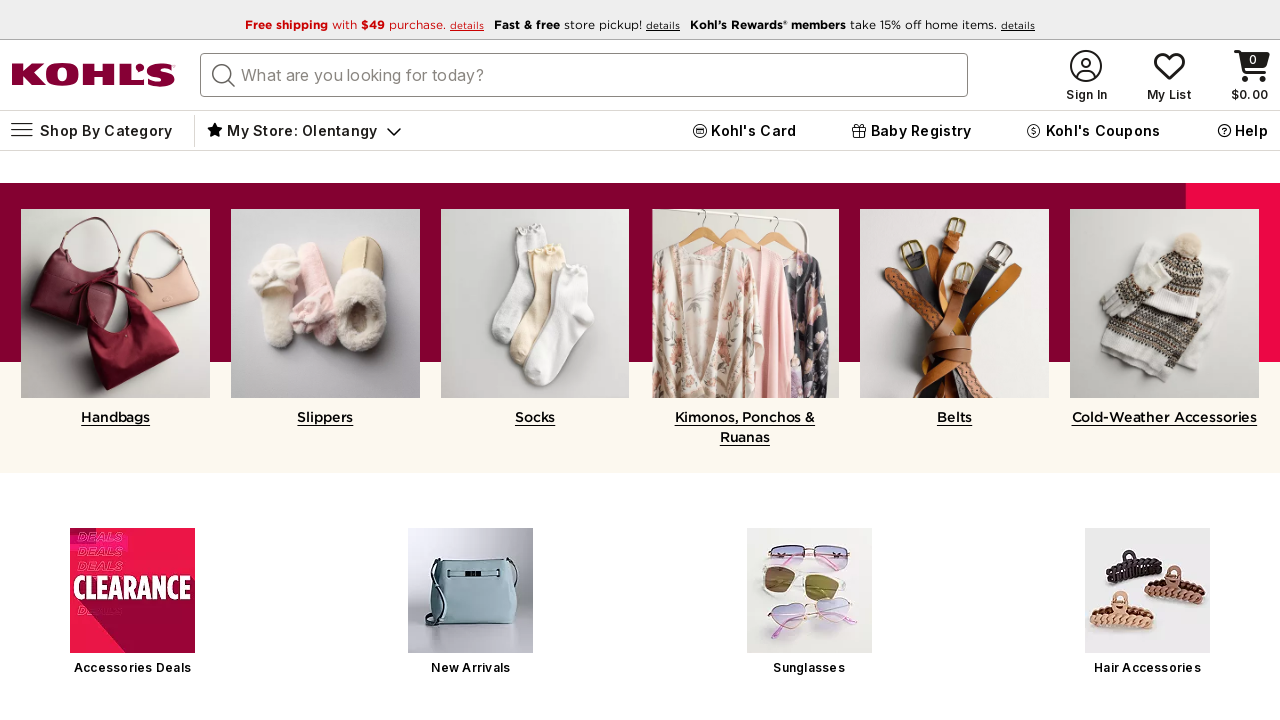